Tests opting out of A/B tests by visiting the page, adding an opt-out cookie, refreshing, and verifying the heading text changes from "A/B Test" to "No A/B Test"

Starting URL: http://the-internet.herokuapp.com/abtest

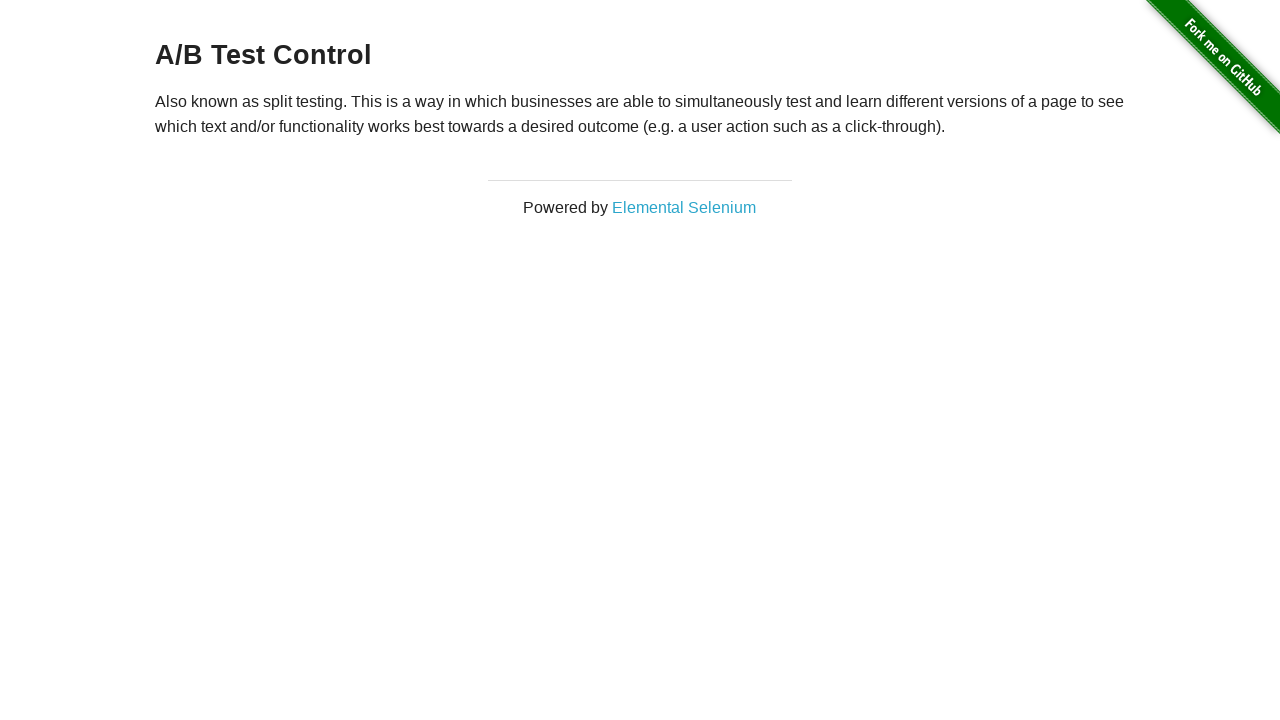

Located the h3 heading element
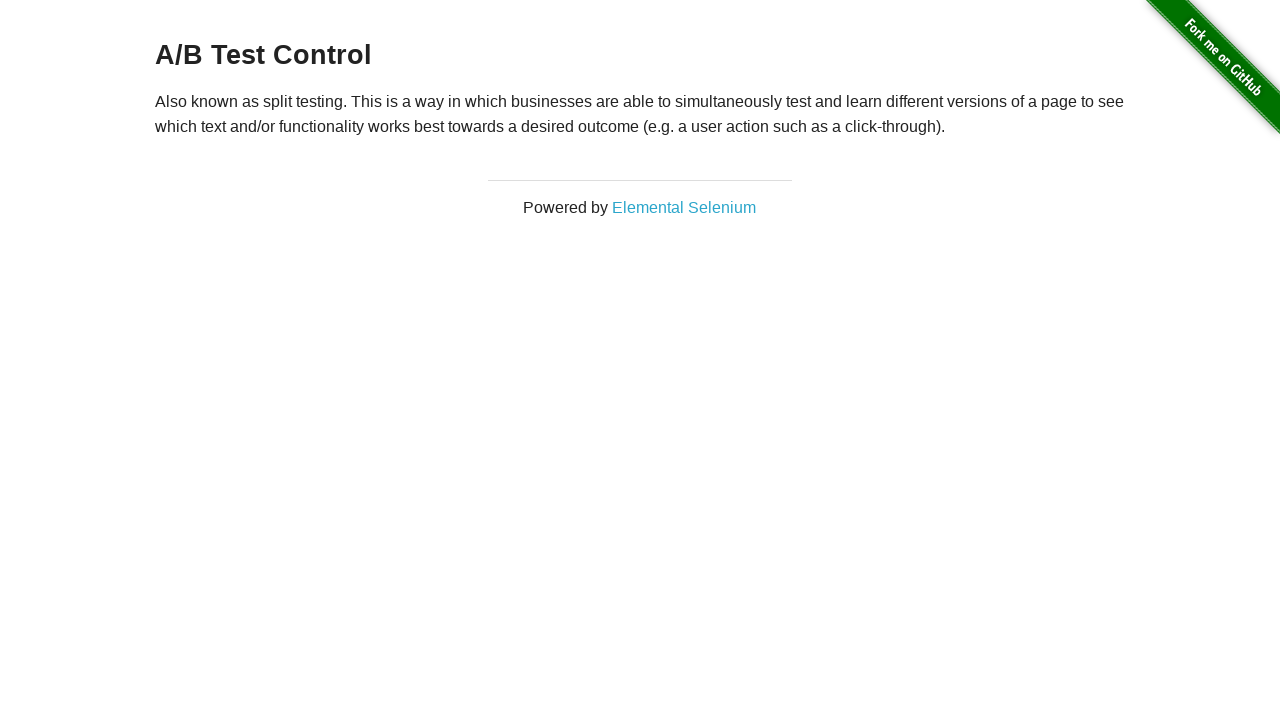

Waited for h3 heading to be visible on the page
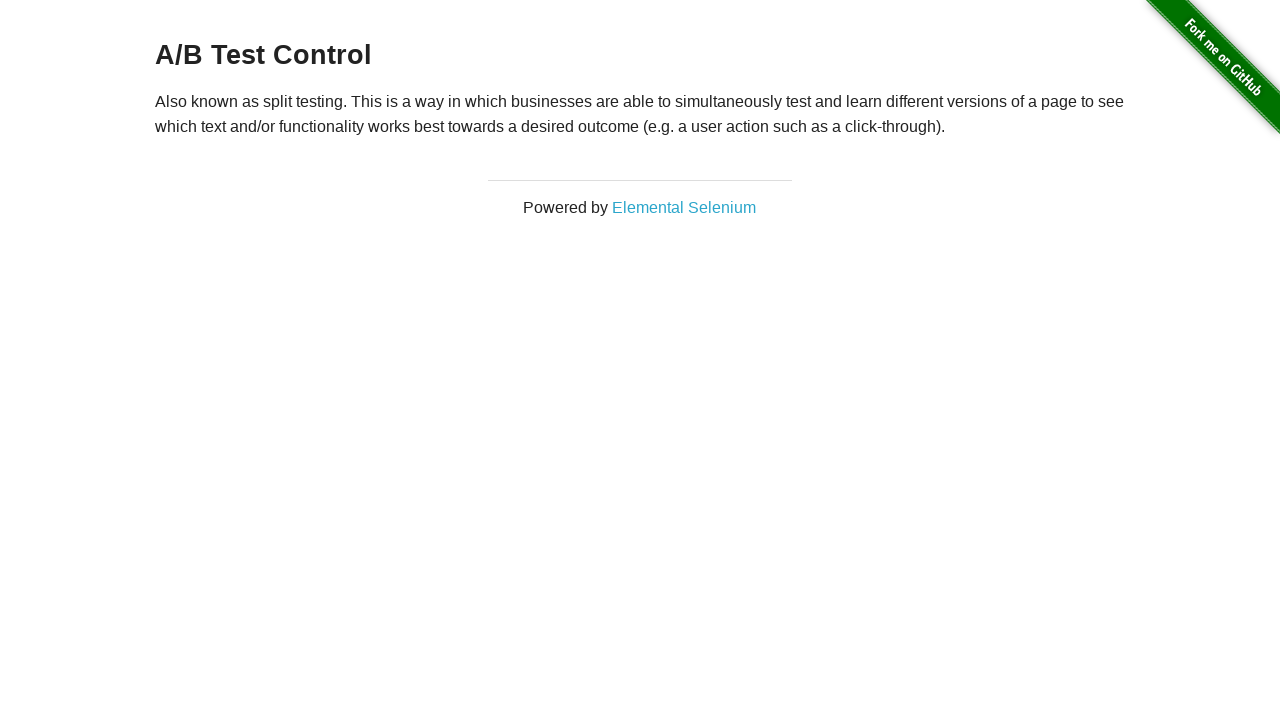

Added optimizelyOptOut cookie to context
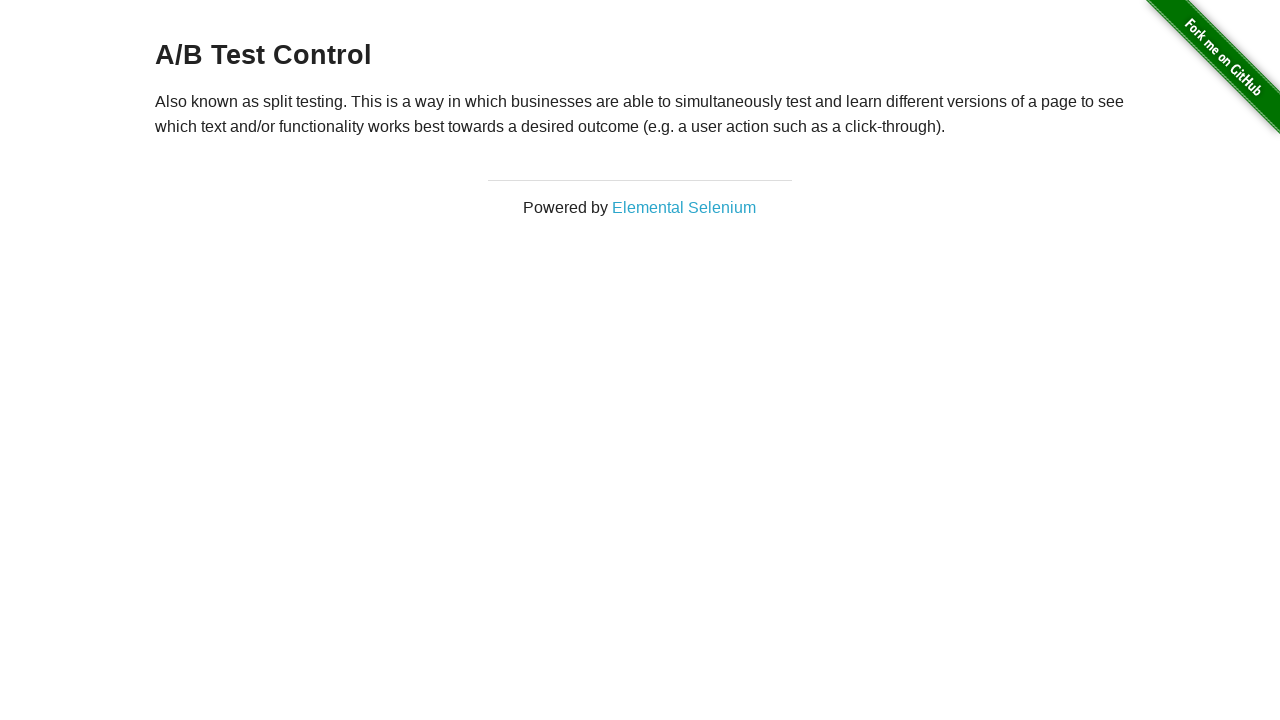

Reloaded the page after adding opt-out cookie
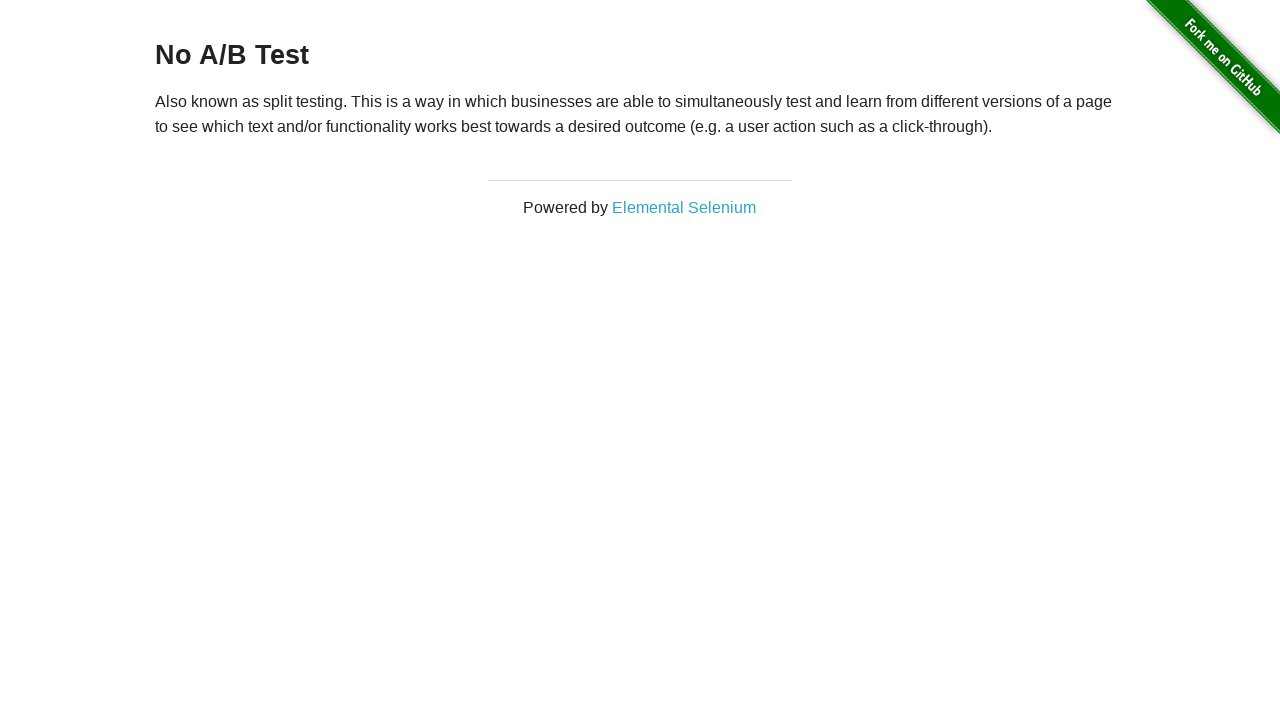

Waited for h3 heading to load after page refresh
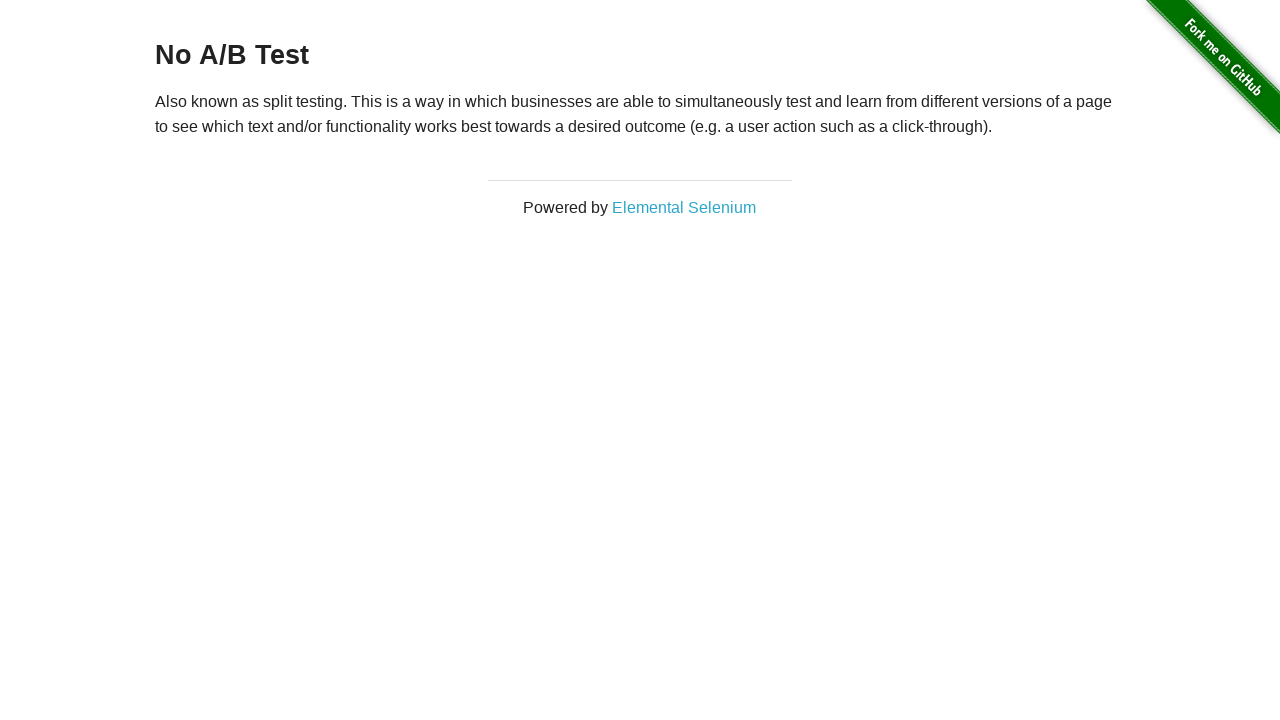

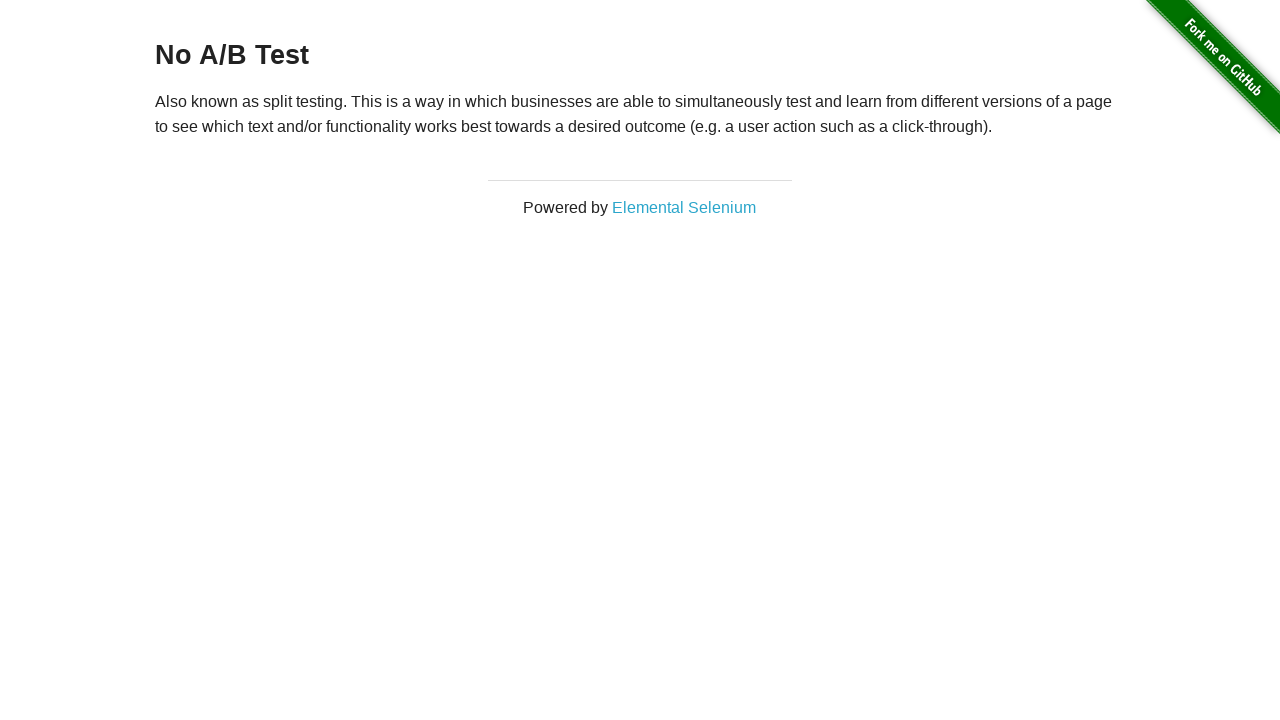